Tests keyboard key press functionality by sending a space key to a target element and verifying the result text displays the correct key pressed.

Starting URL: http://the-internet.herokuapp.com/key_presses

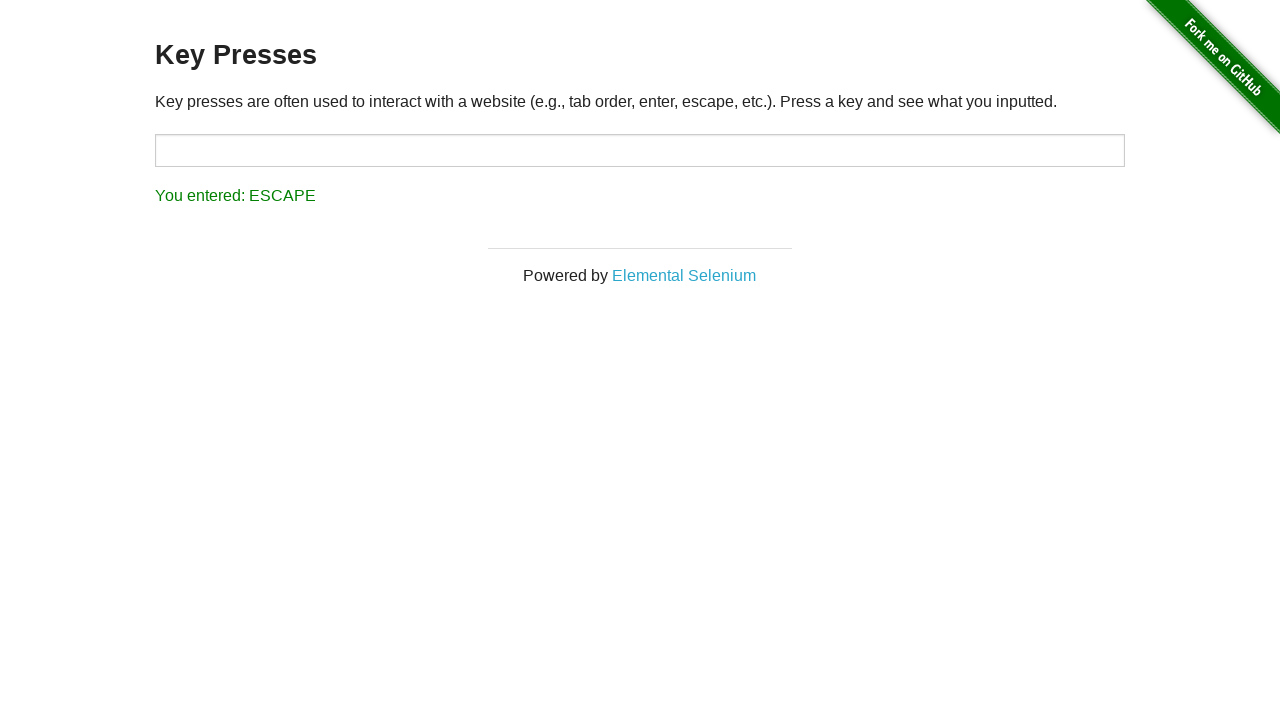

Pressed Space key on target element on #target
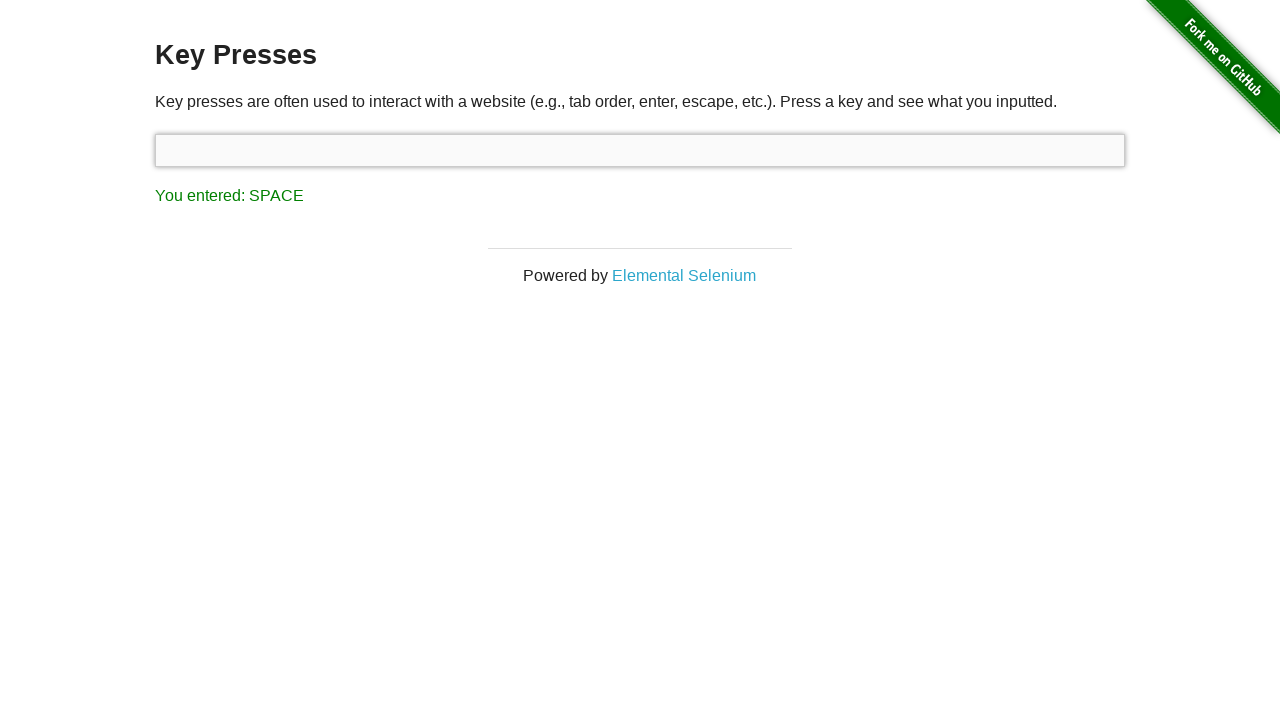

Result element loaded after Space key press
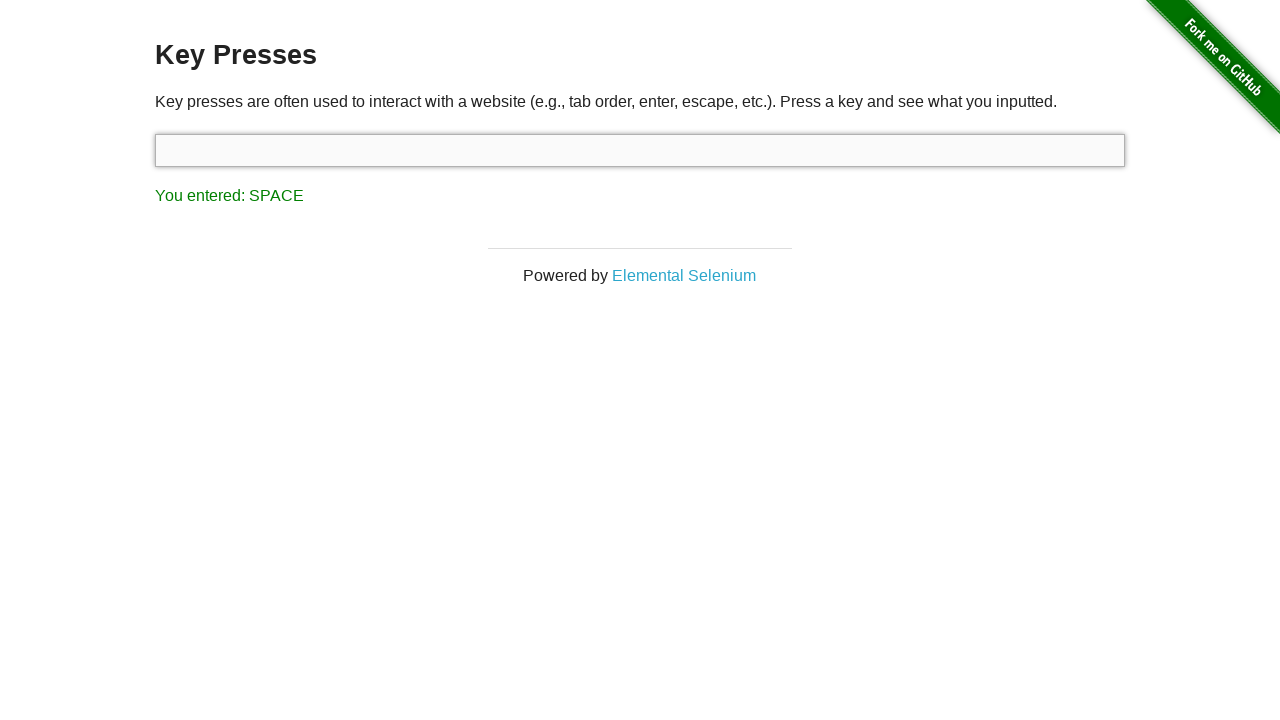

Retrieved result text content
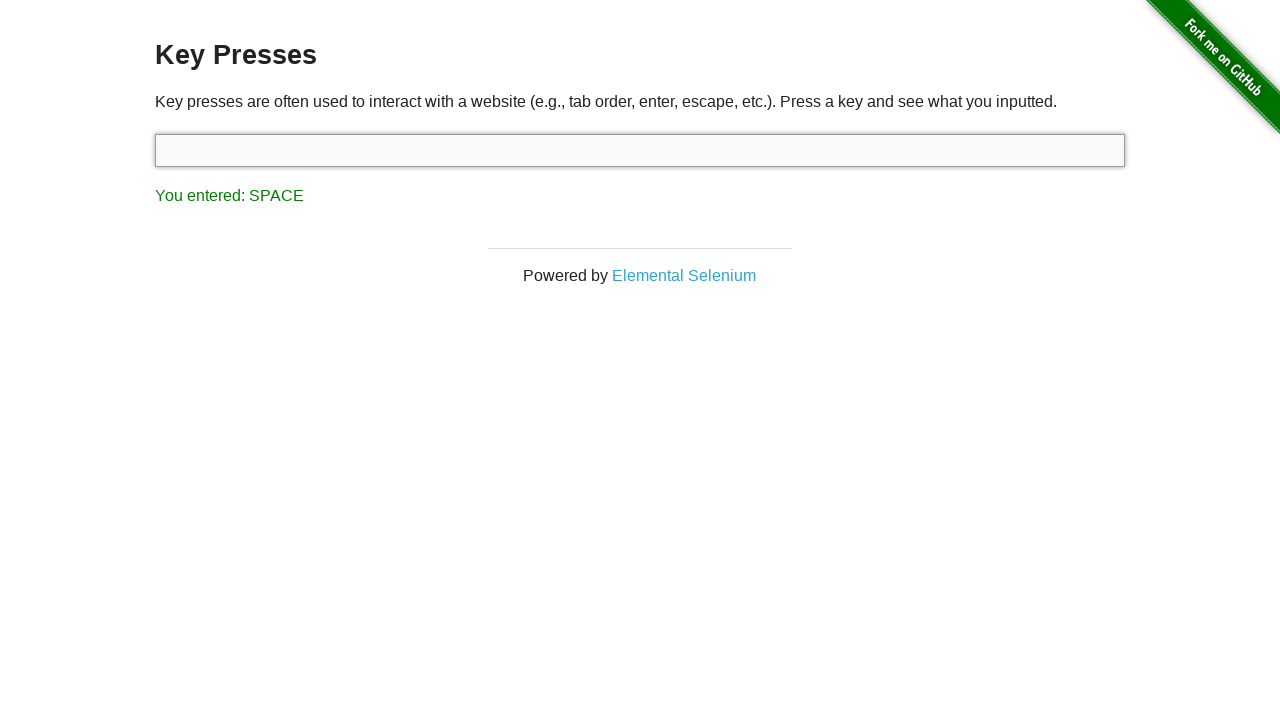

Verified result text displays 'You entered: SPACE' correctly
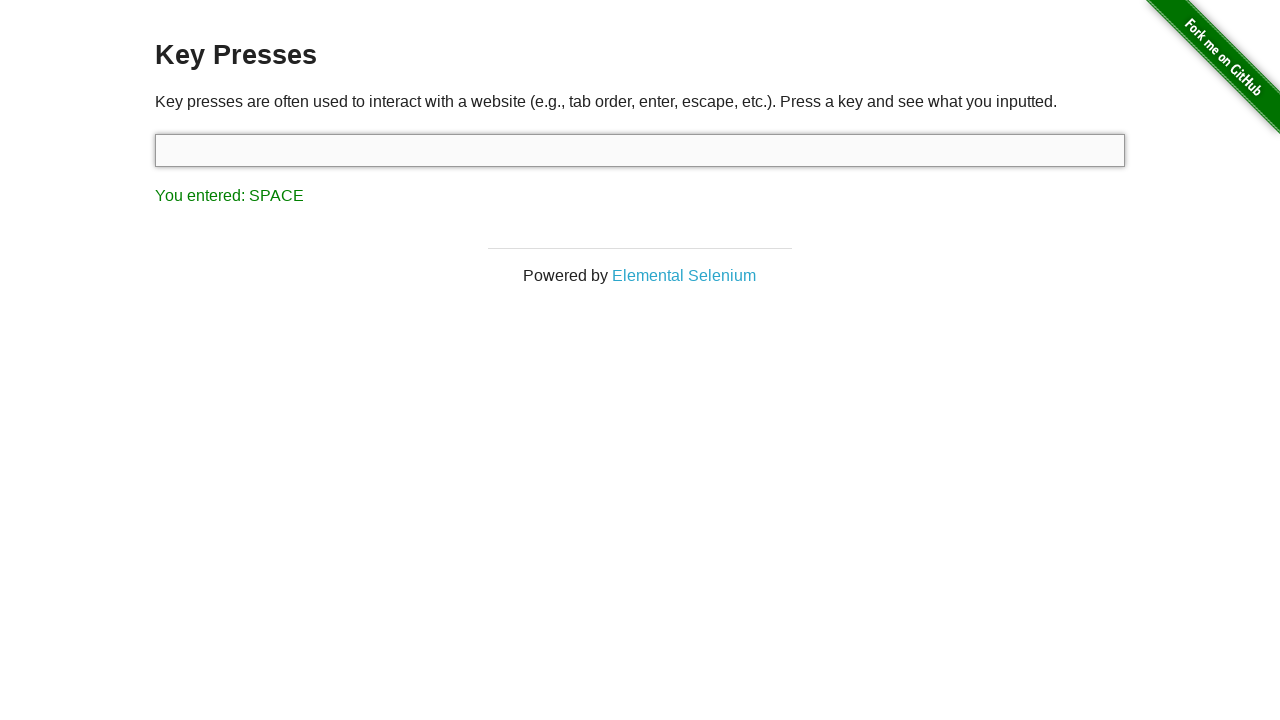

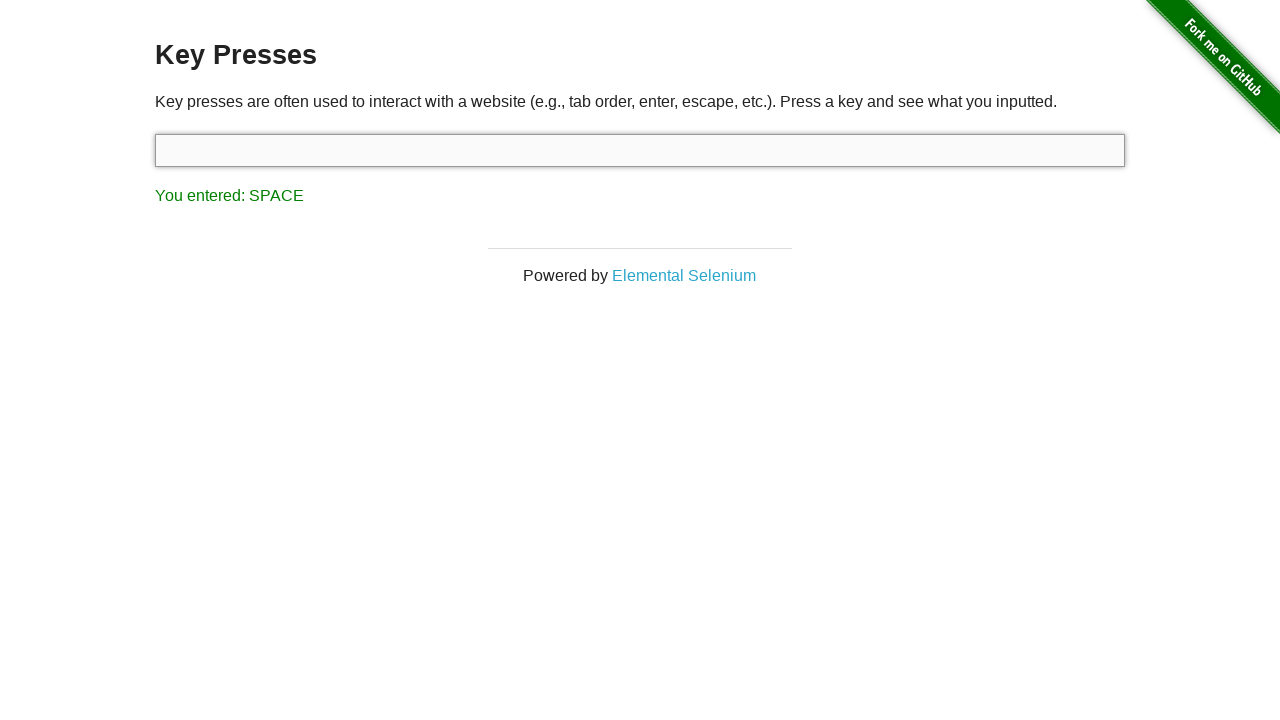